Tests iframe interaction by switching to an iframe and clicking a button link inside it that navigates back to TechProEducation.com

Starting URL: https://testcenter.techproeducation.com/index.php?page=iframe

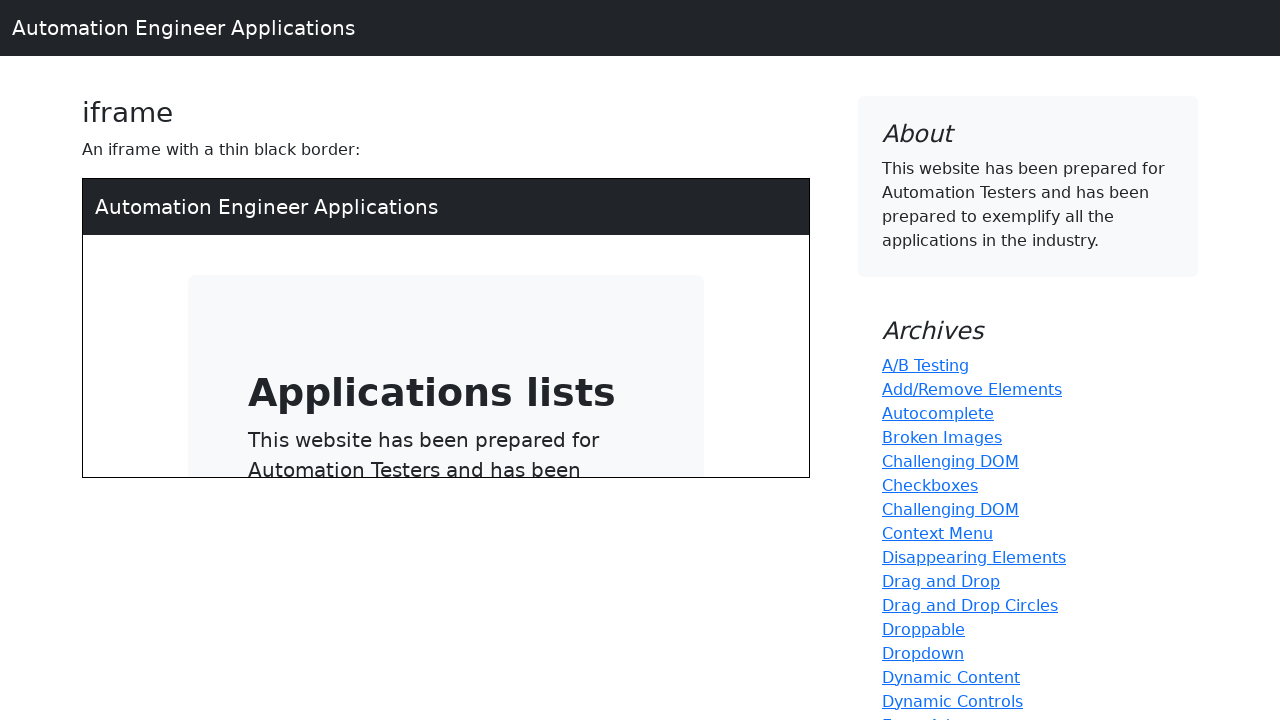

Located the first iframe element on the page
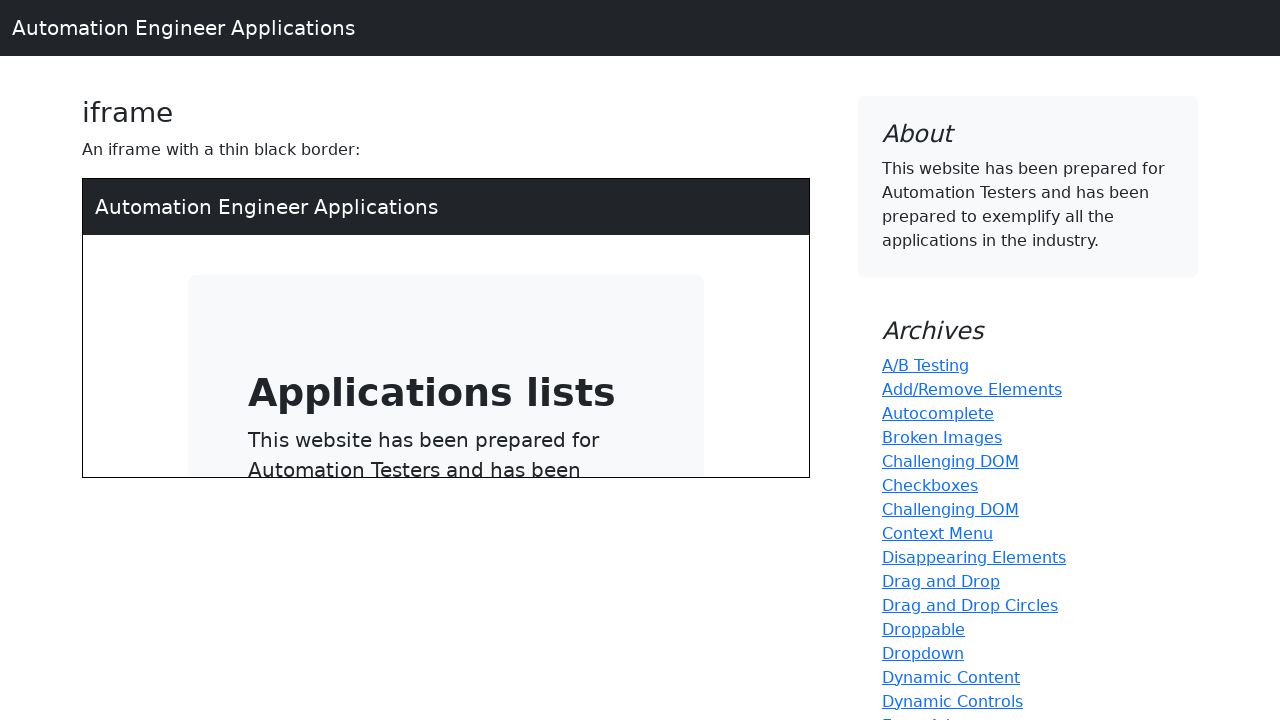

Clicked the button link inside the iframe at (418, 327) on iframe >> nth=0 >> internal:control=enter-frame >> a[type='button']
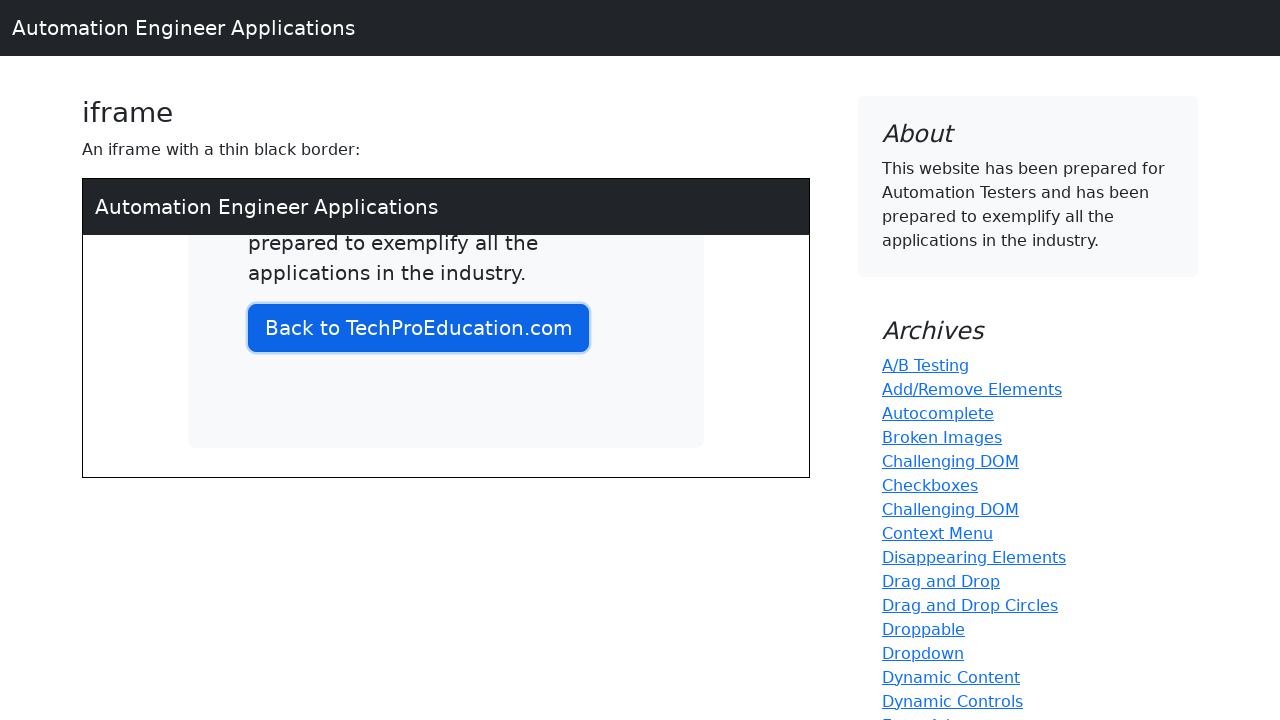

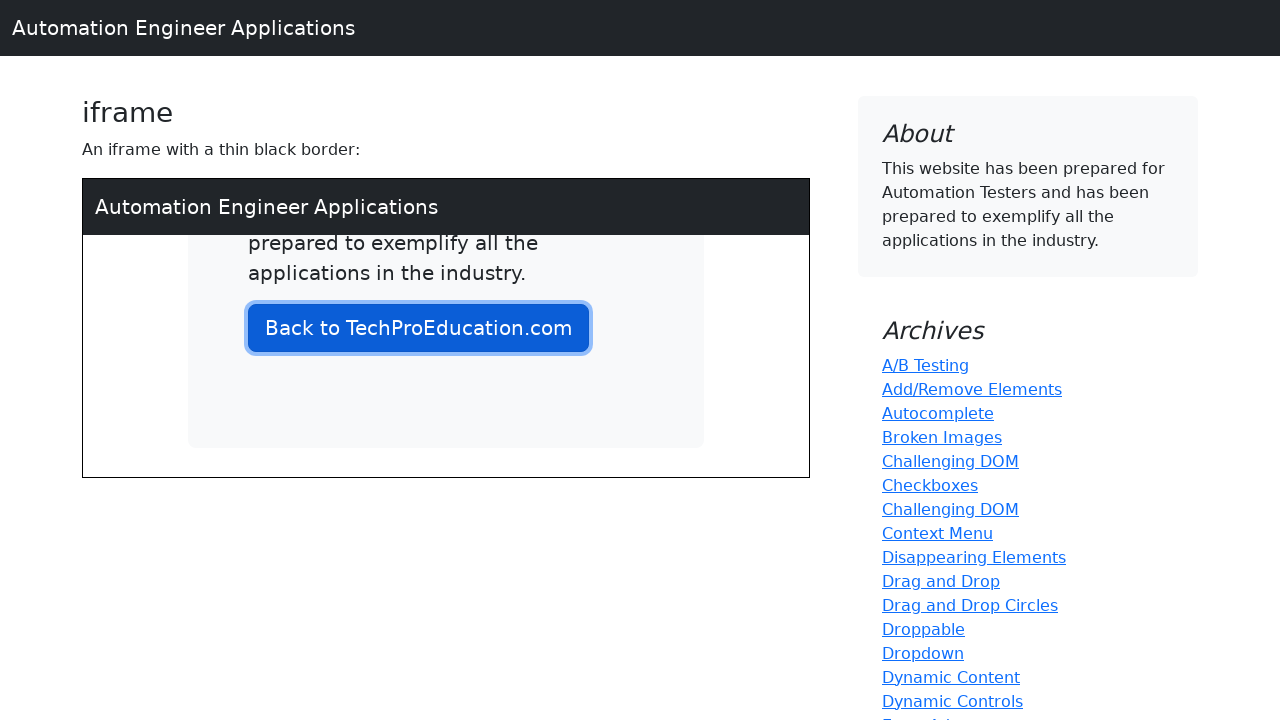